Tests that a dynamically added element can be deleted by clicking its delete button

Starting URL: https://the-internet.herokuapp.com/add_remove_elements/

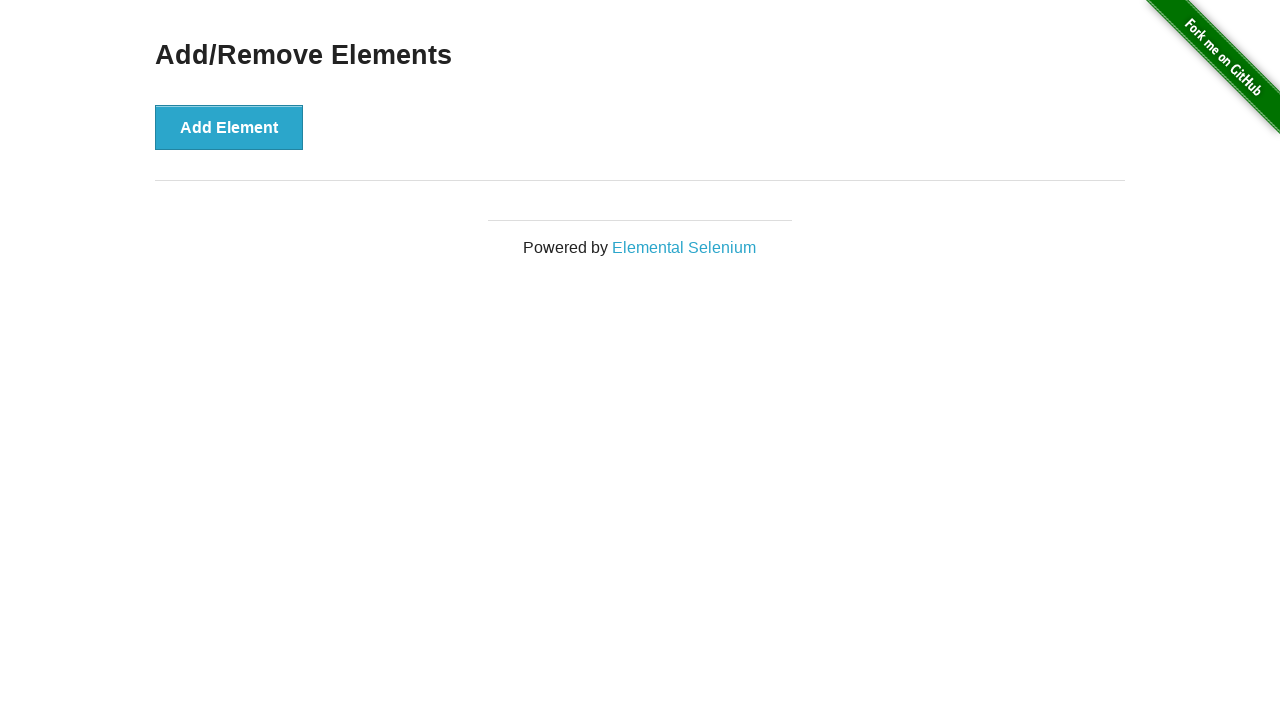

Clicked Add Element button to create a new element at (229, 127) on button[onclick='addElement()']
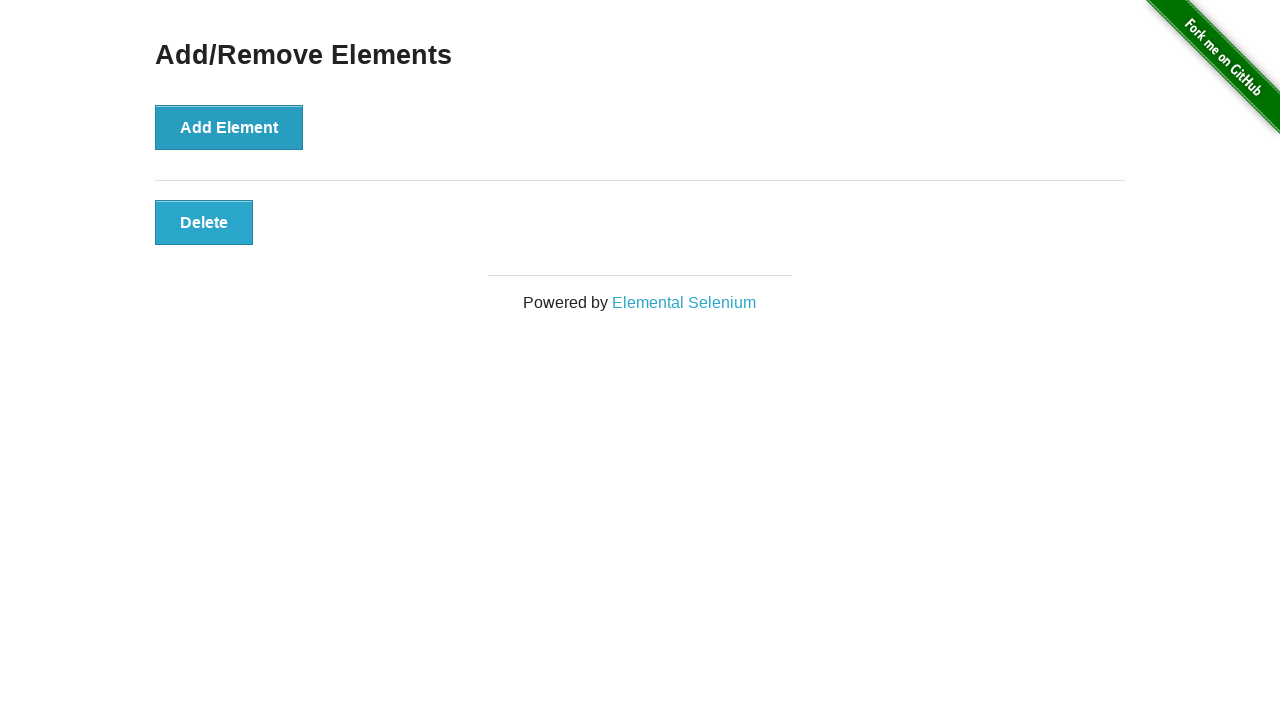

Clicked delete button to remove the added element at (204, 222) on button.added-manually >> nth=0
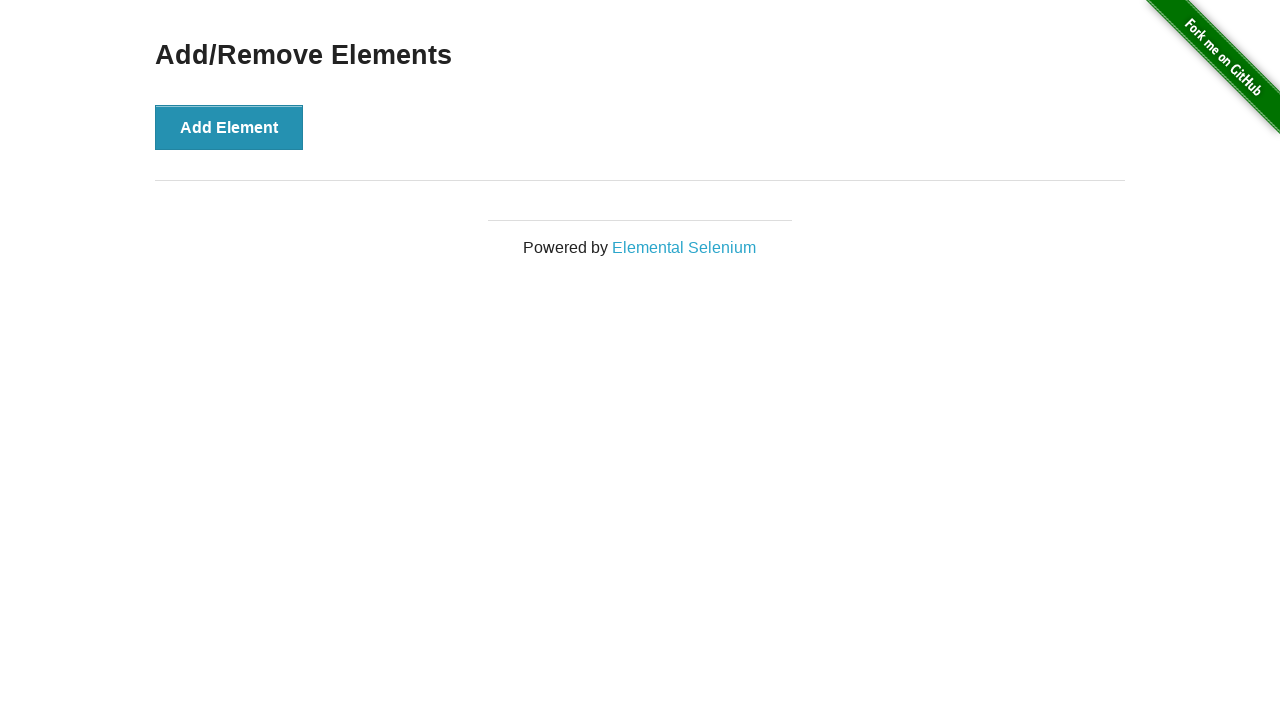

Verified that no delete buttons remain after deletion
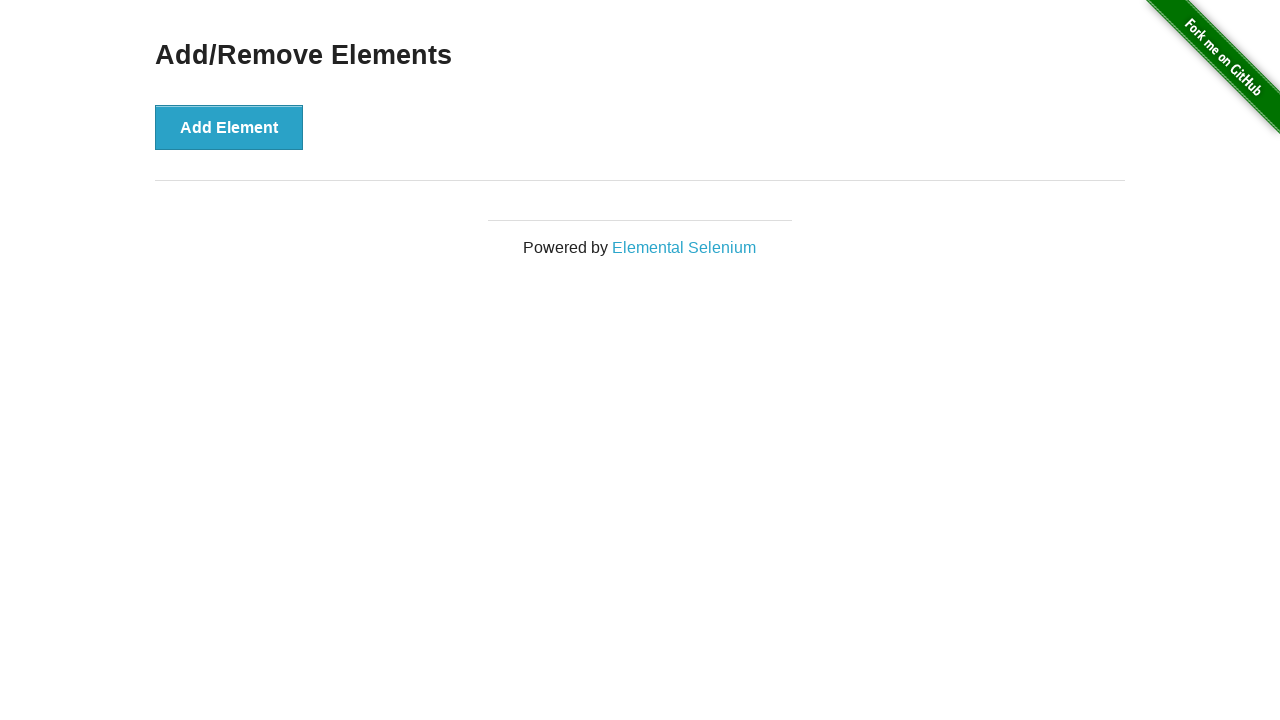

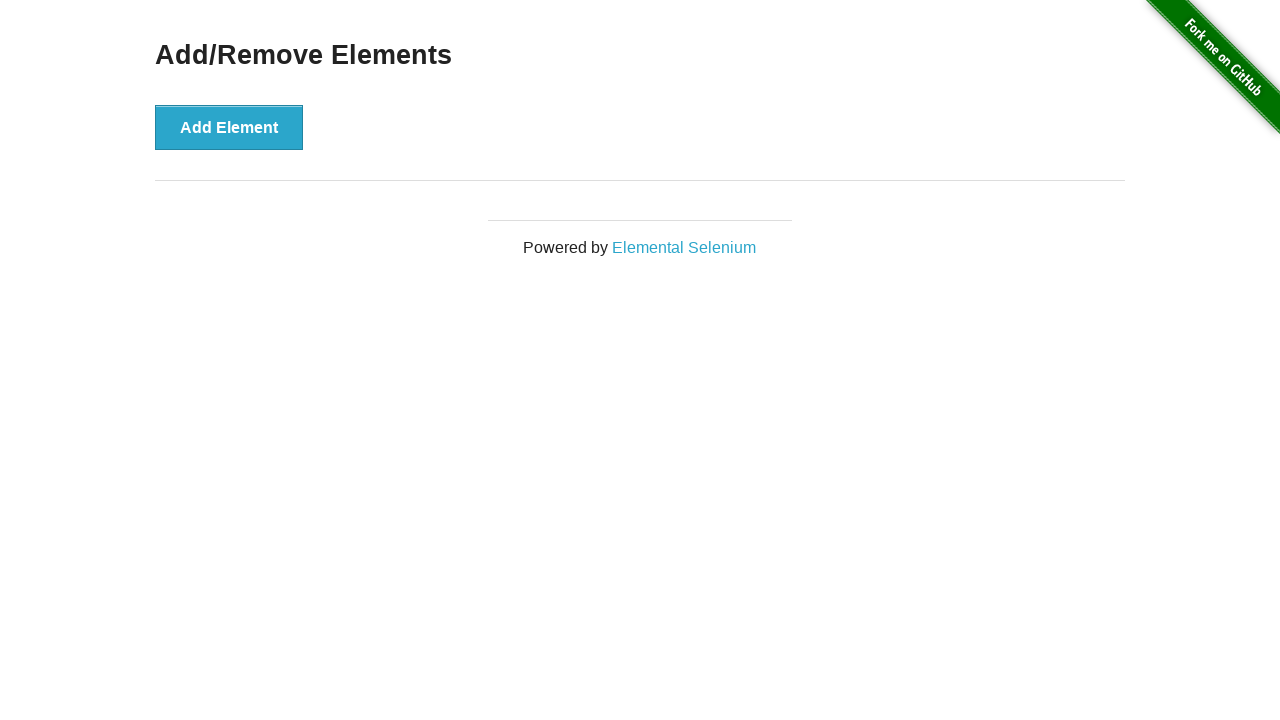